Tests opening a new browser window via a link, switching to the new window, verifying an element exists, closing the new window, and switching back to the original window.

Starting URL: http://www.testdiary.com/training/selenium/selenium-test-page/

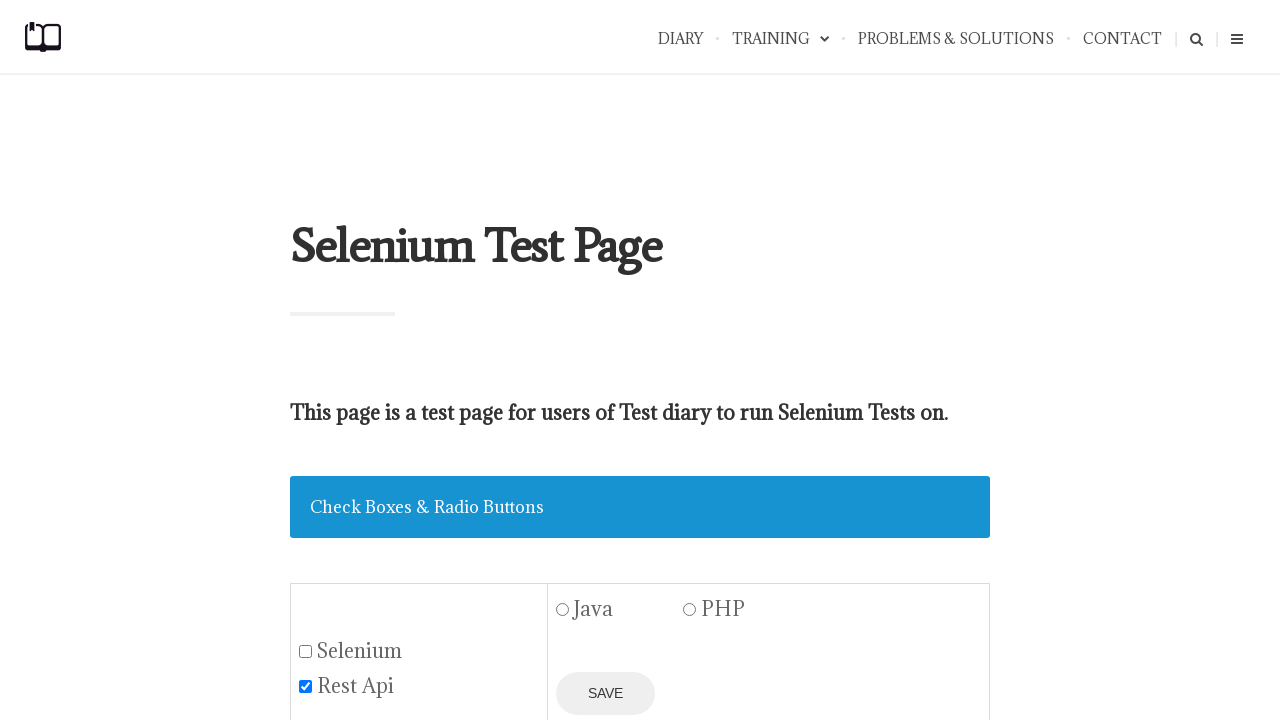

Waited for 'Open page in a new window' link to be visible
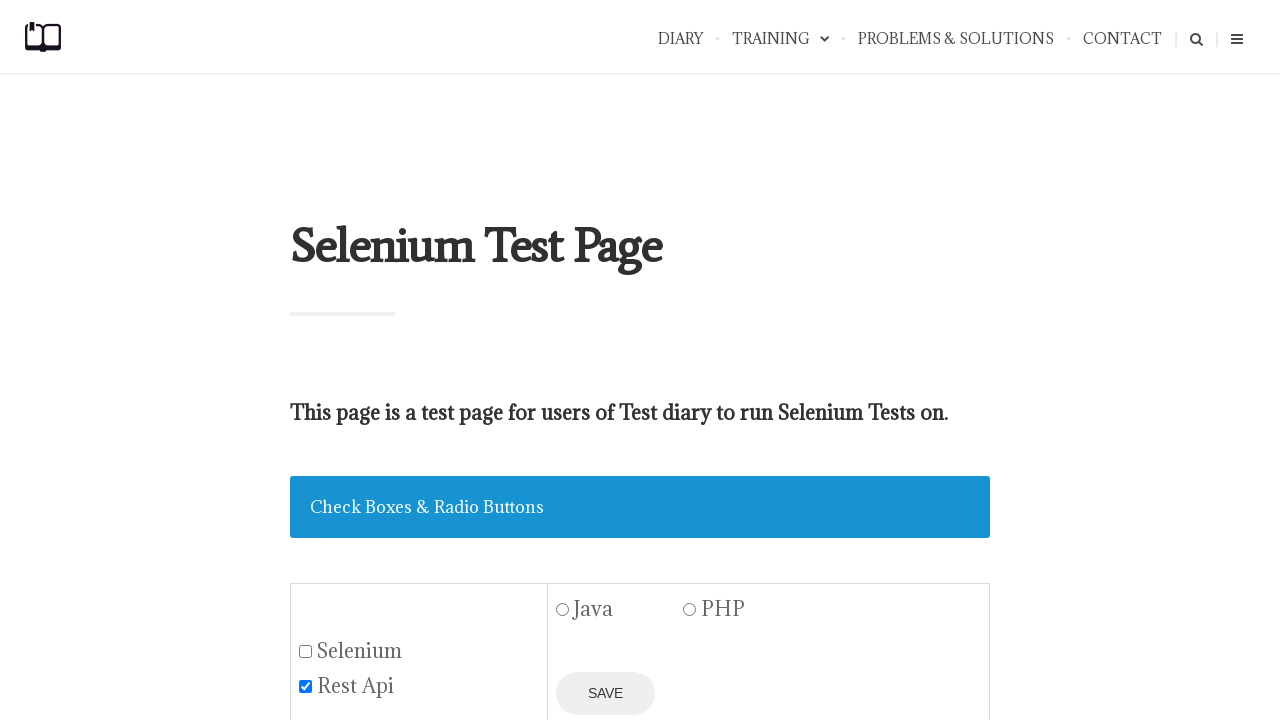

Located the 'Open page in a new window' link element
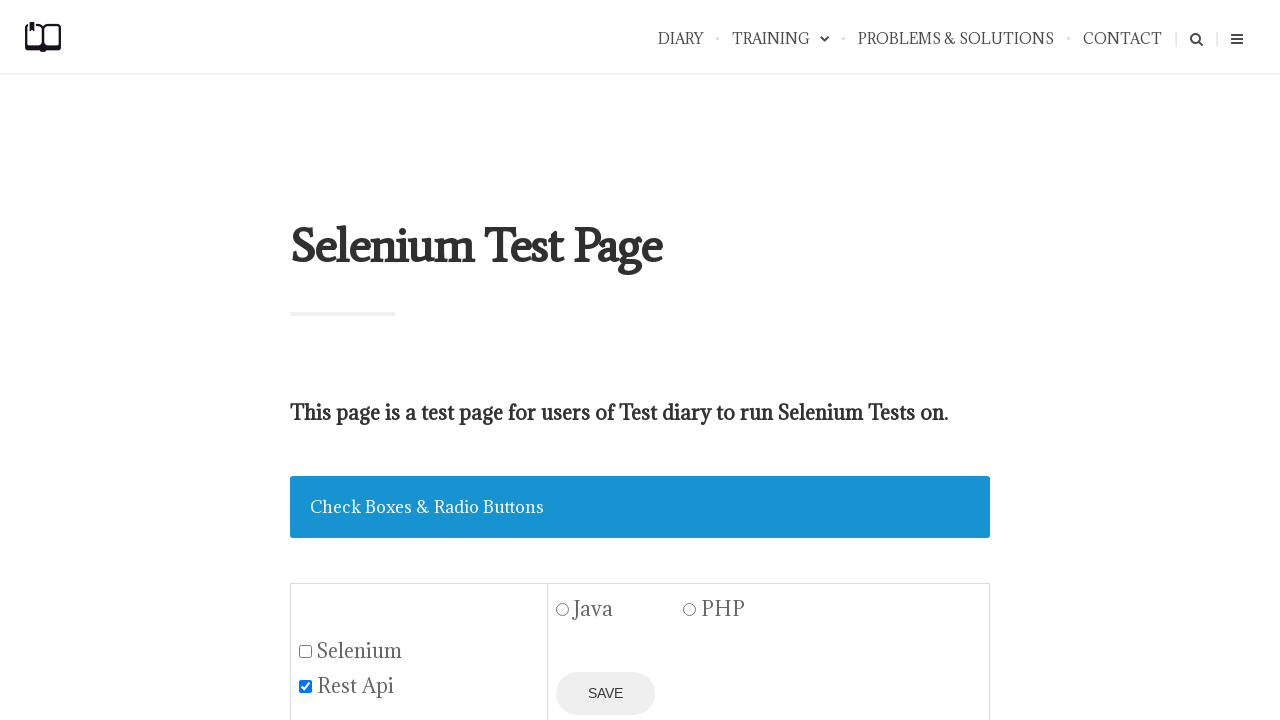

Scrolled the link into view
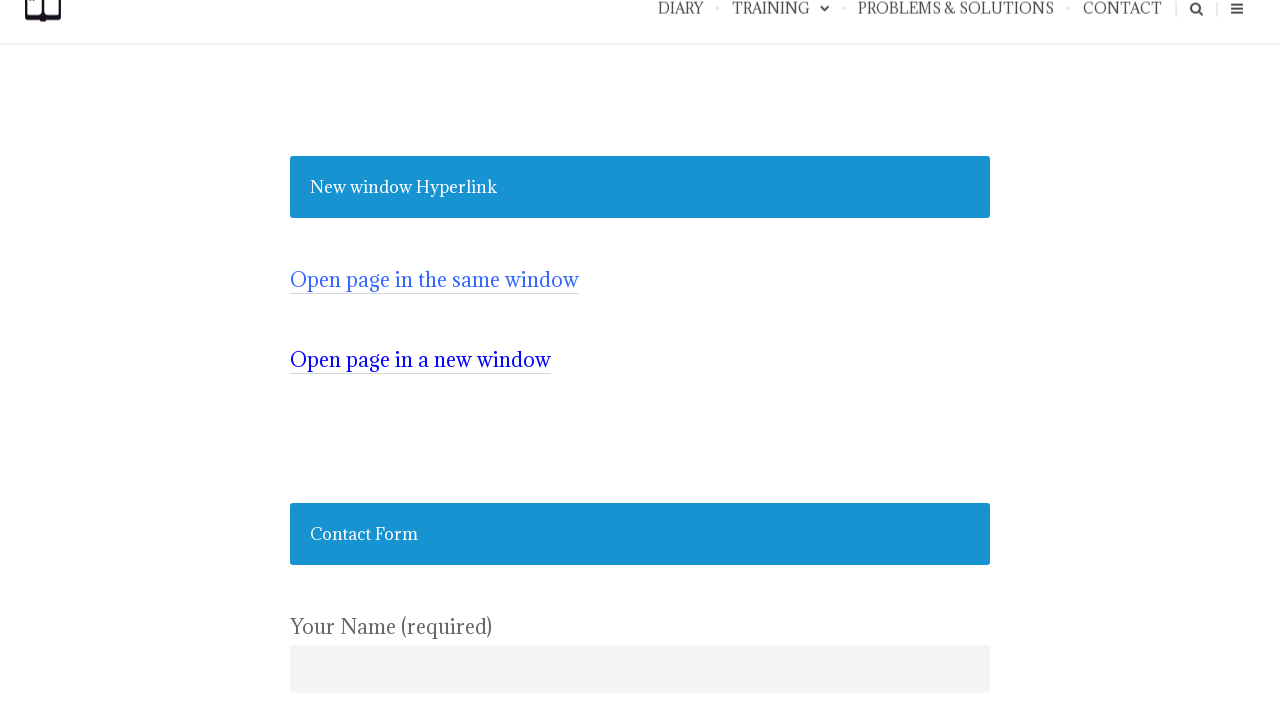

Clicked the link to open a new window/tab at (420, 360) on text=Open page in a new window
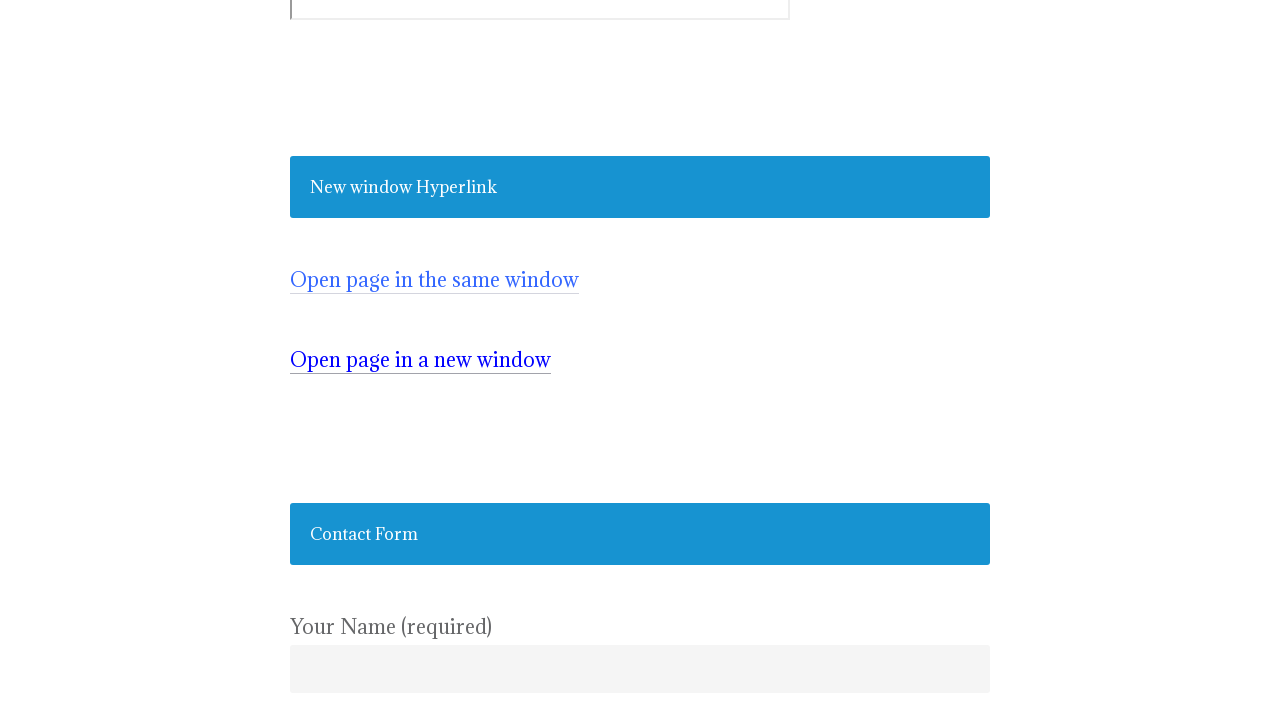

Captured the new page/window object
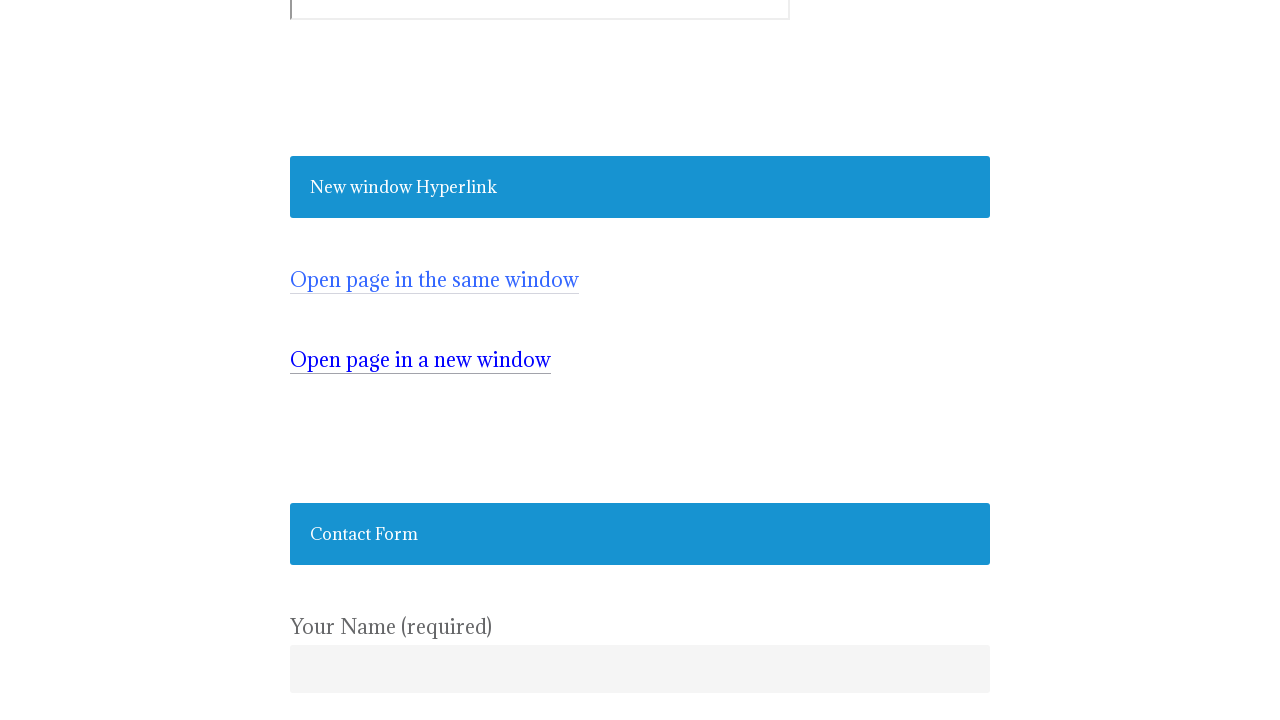

Verified that the #testpagelink element exists on the new page
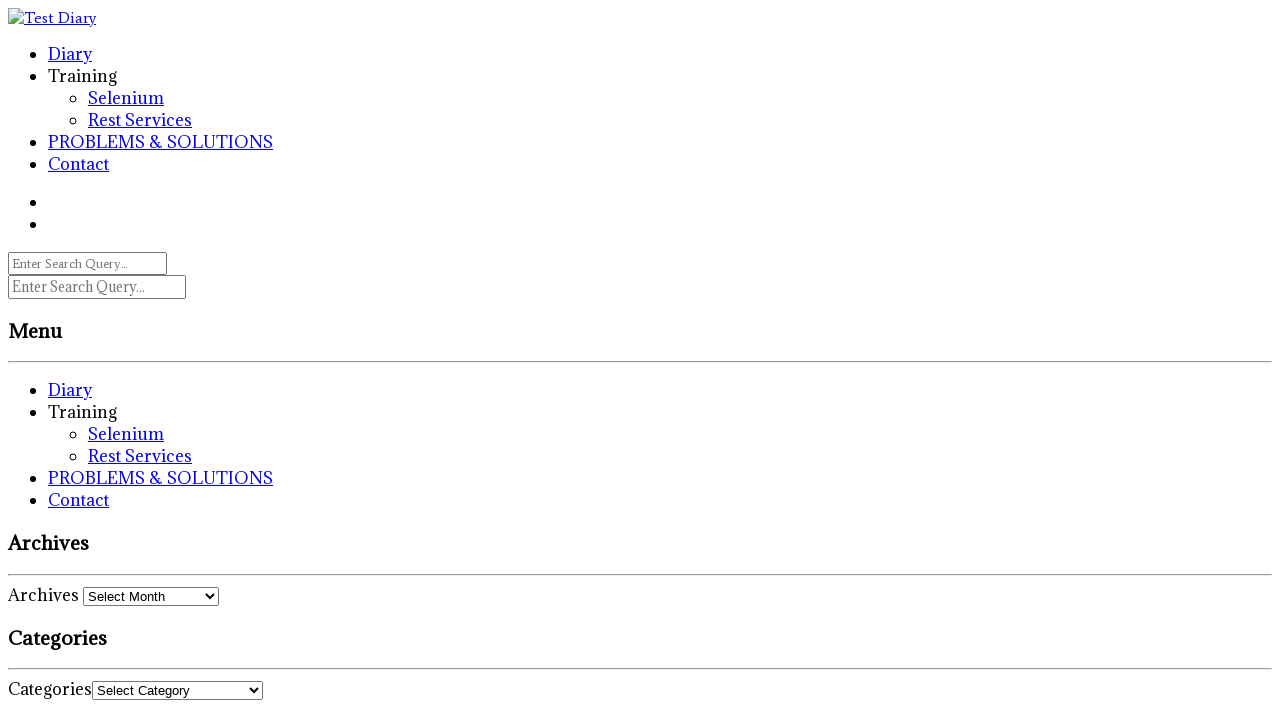

Closed the new window/tab
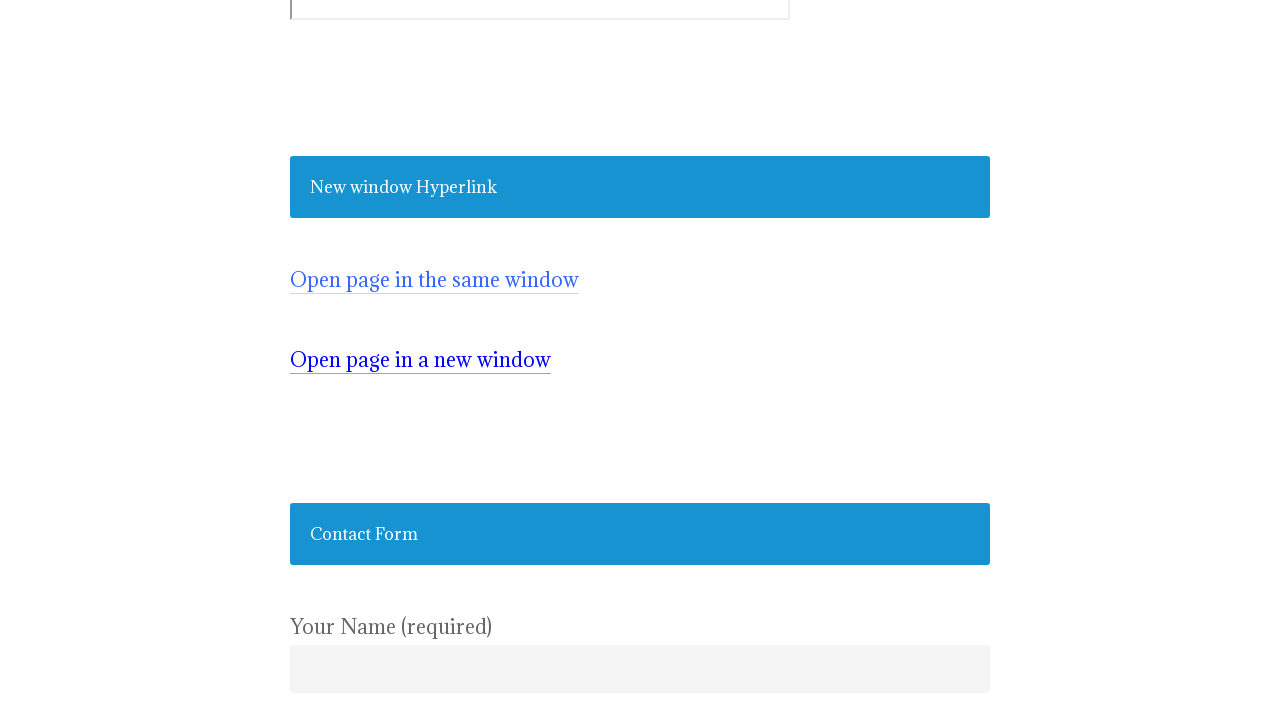

Verified that we are back on the original page by checking for the link
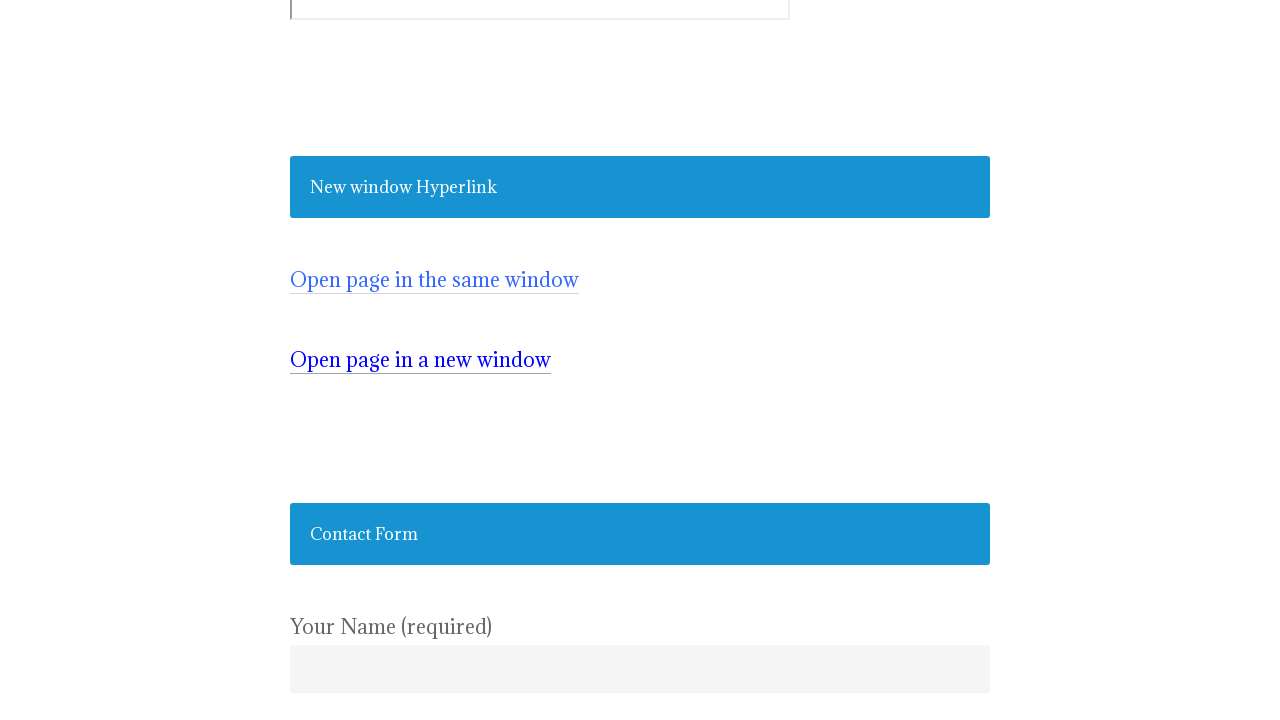

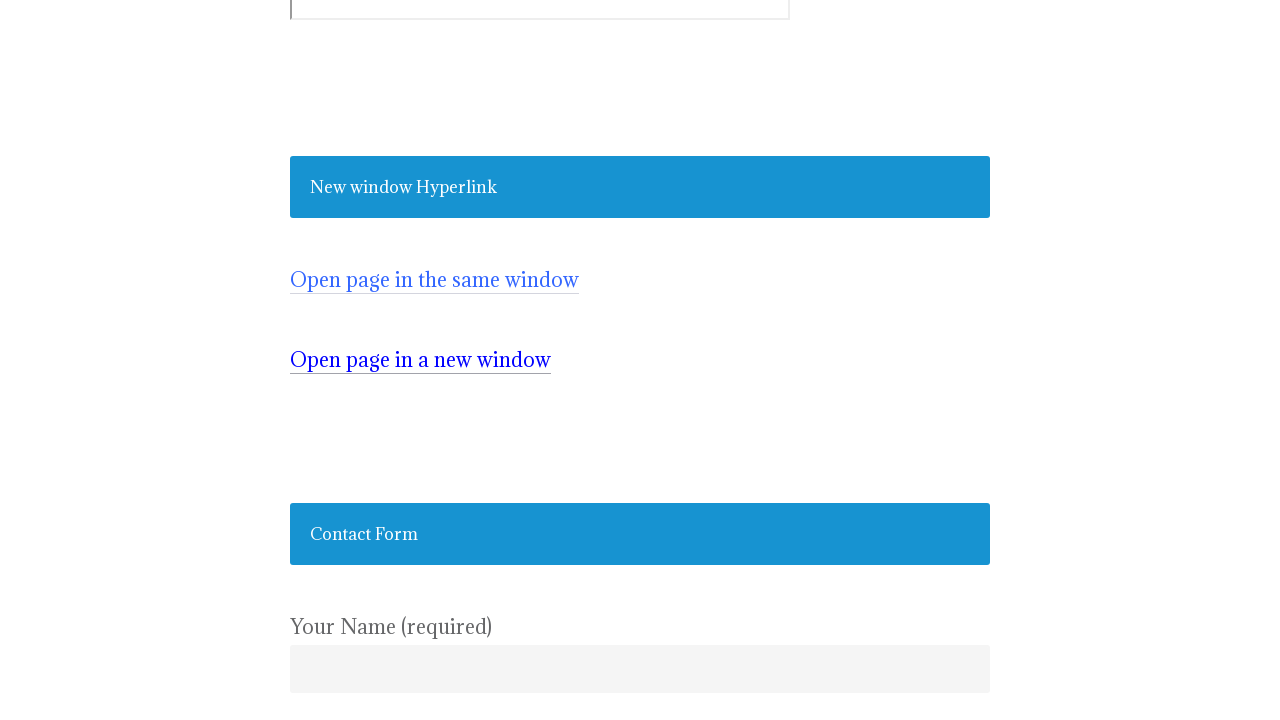